Tests dropdown selection by reading two numbers from the page, calculating their sum, and selecting the matching value from a dropdown menu before submitting.

Starting URL: https://suninjuly.github.io/selects1.html

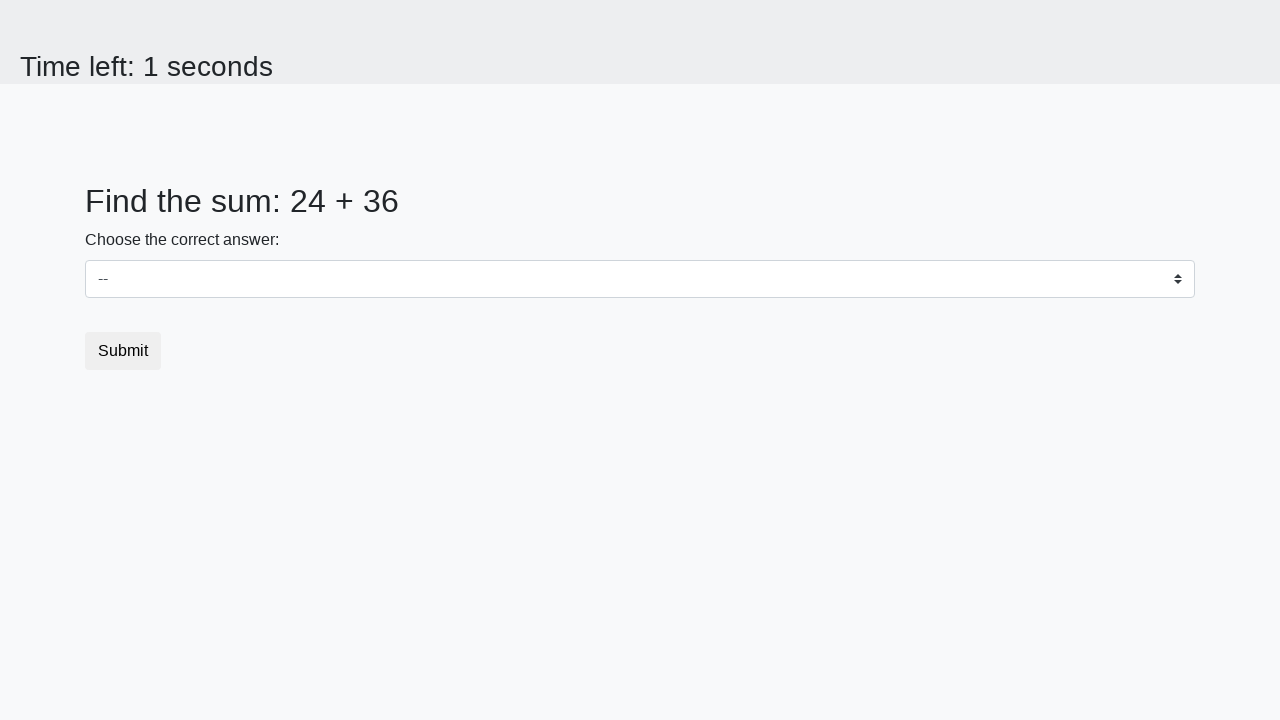

Located first number element (num1)
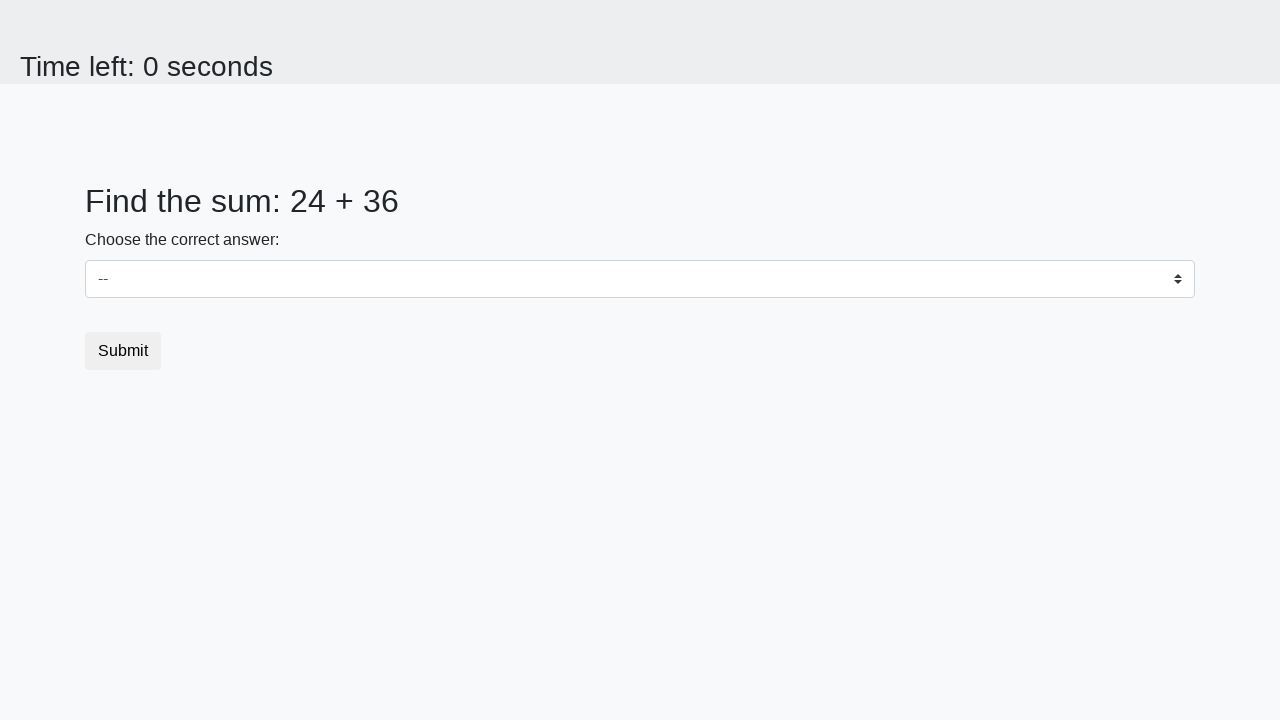

Located second number element (num2)
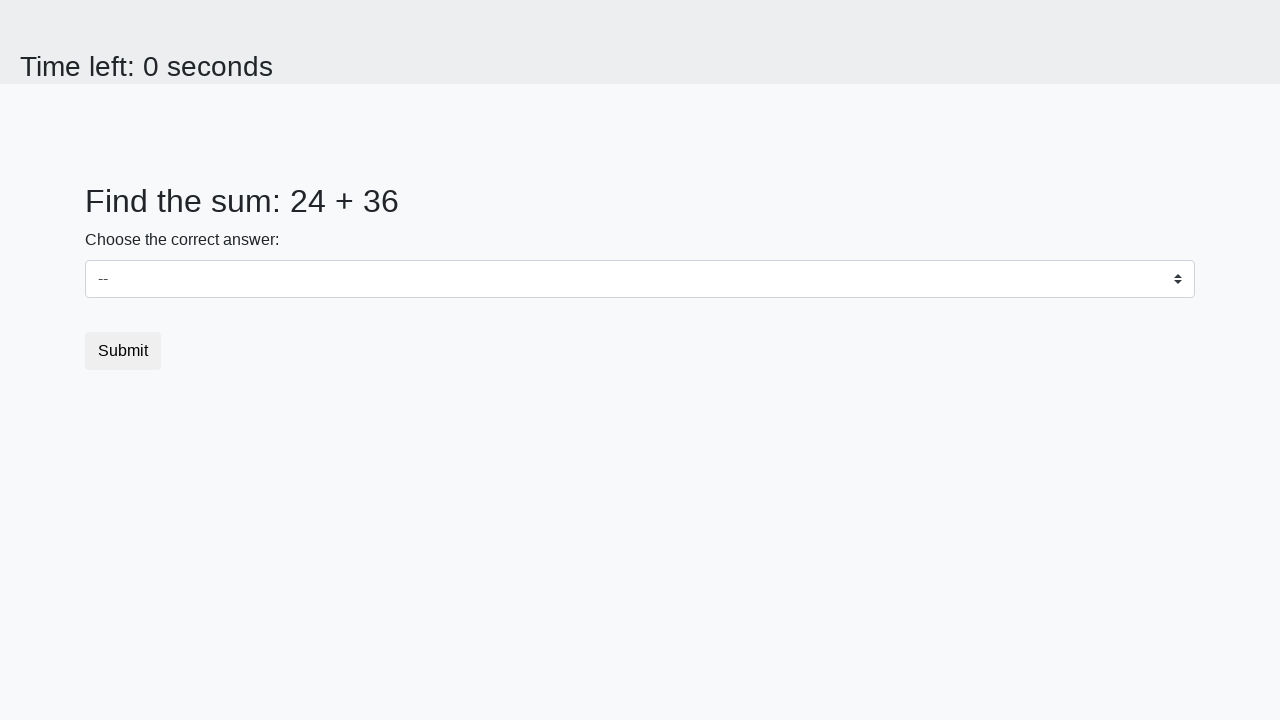

Read numbers and calculated sum: 60
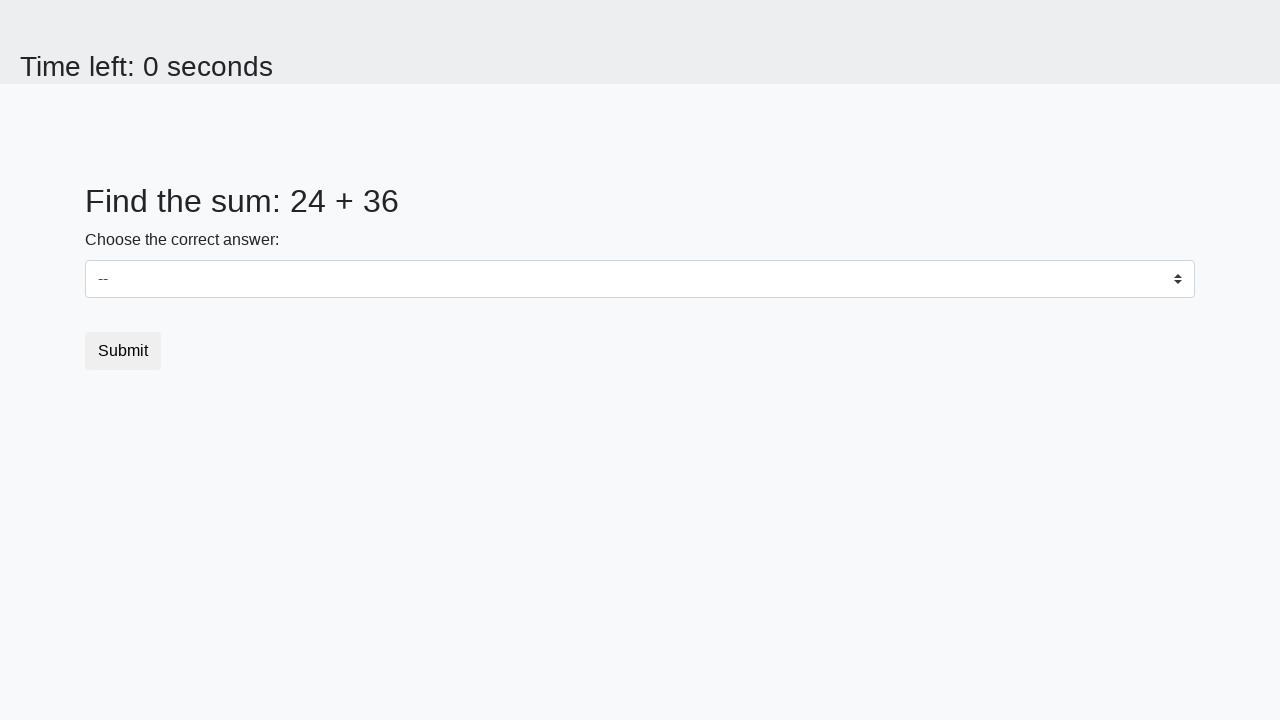

Selected dropdown option with value 60 on [id="dropdown"]
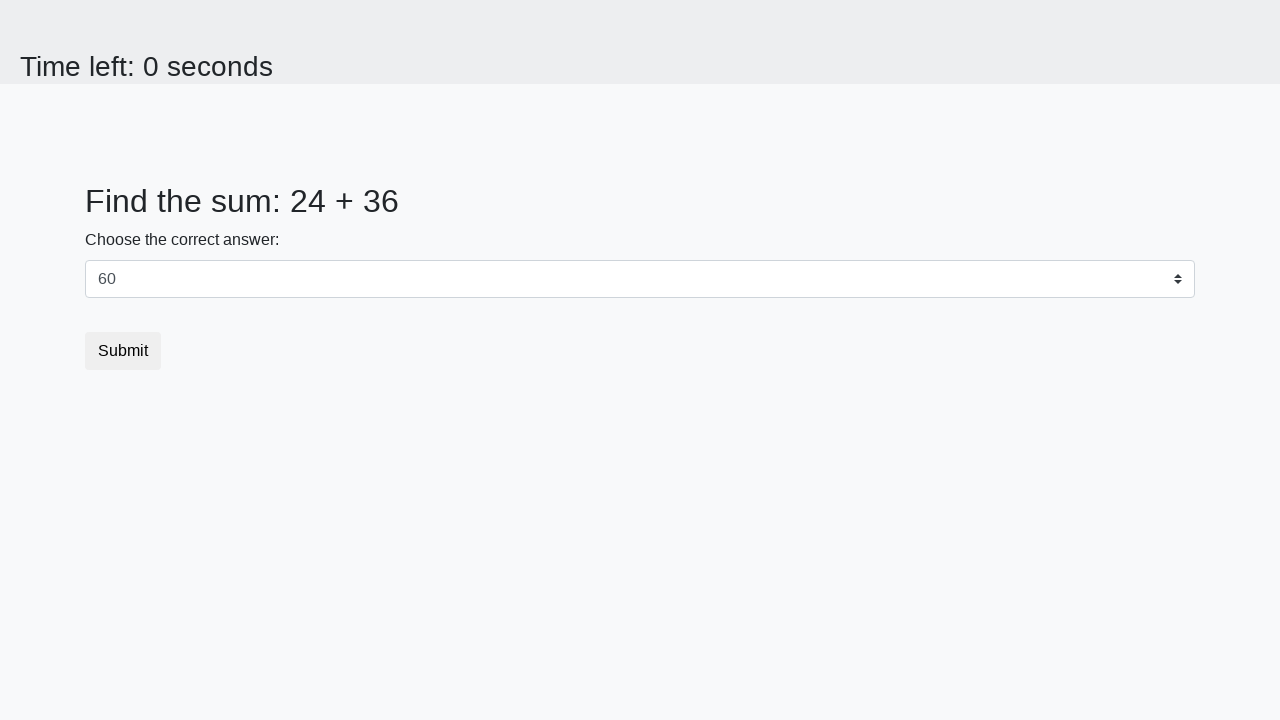

Clicked submit button at (123, 351) on [class="btn btn-default"]
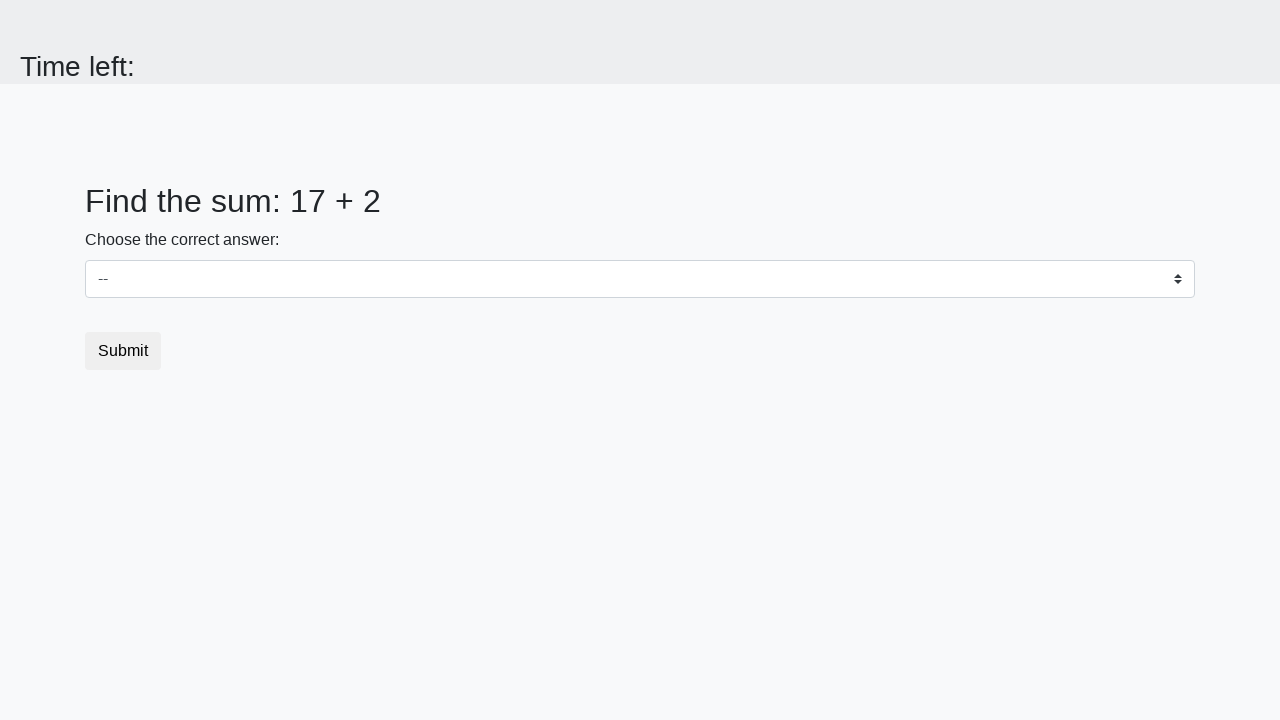

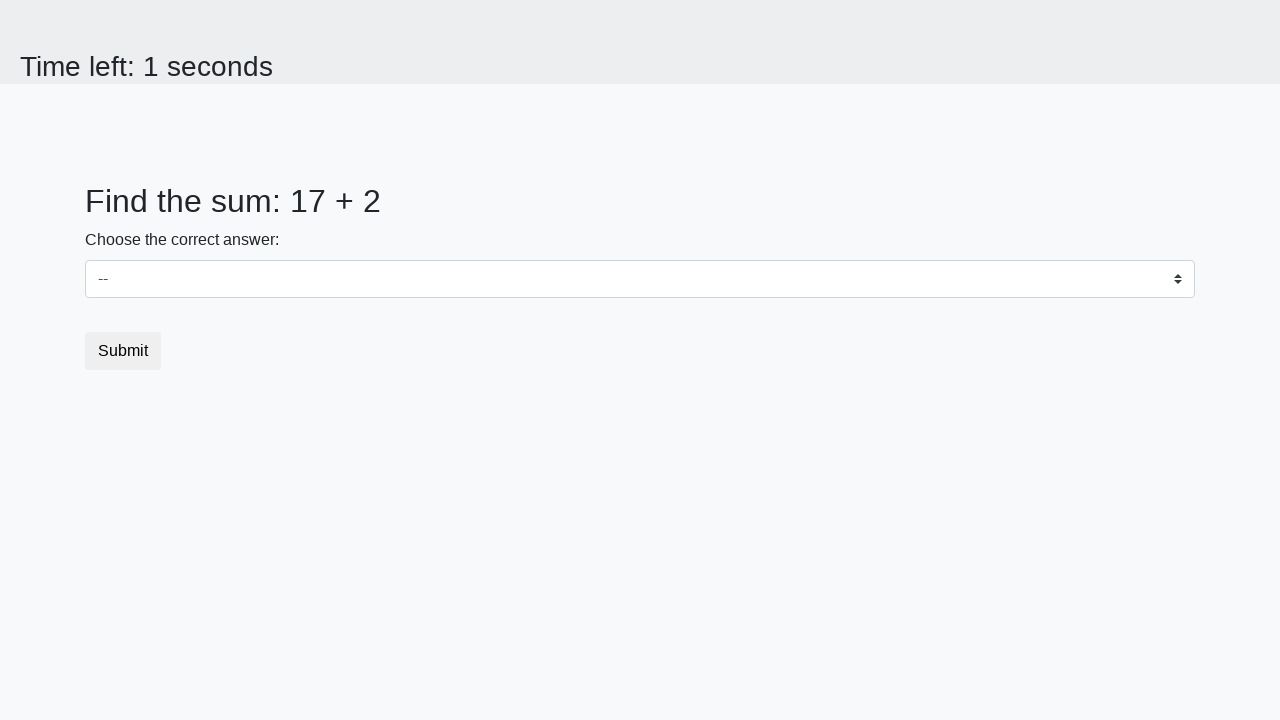